Tests alert handling by clicking a button that triggers an alert and then accepting it.

Starting URL: https://omayo.blogspot.com/

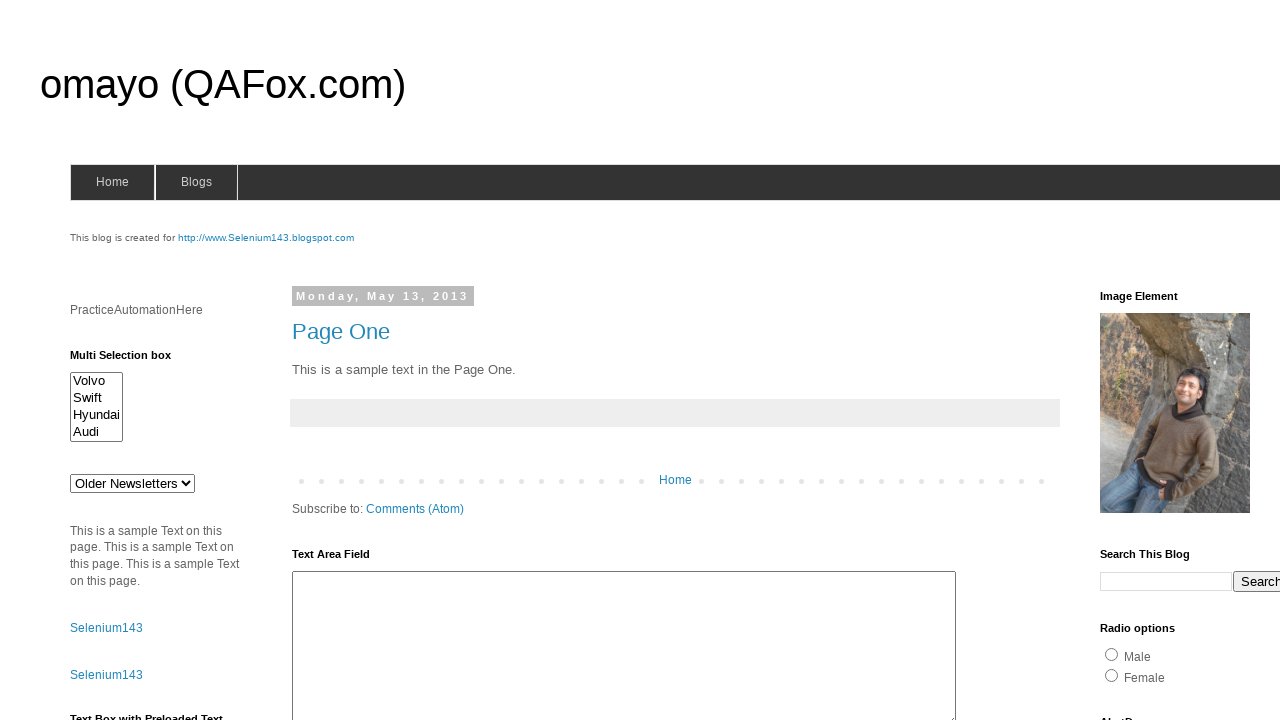

Clicked alert button (id: alert2) at (155, 360) on #alert2
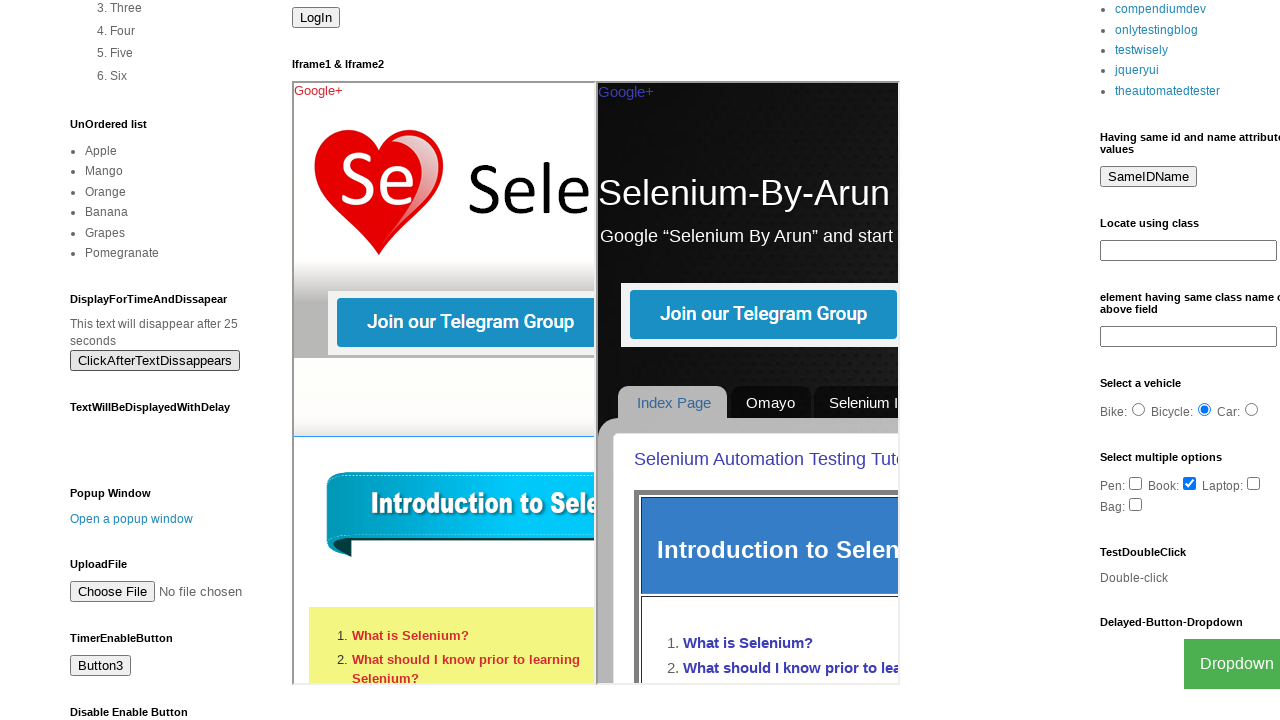

Set up dialog handler to accept alerts
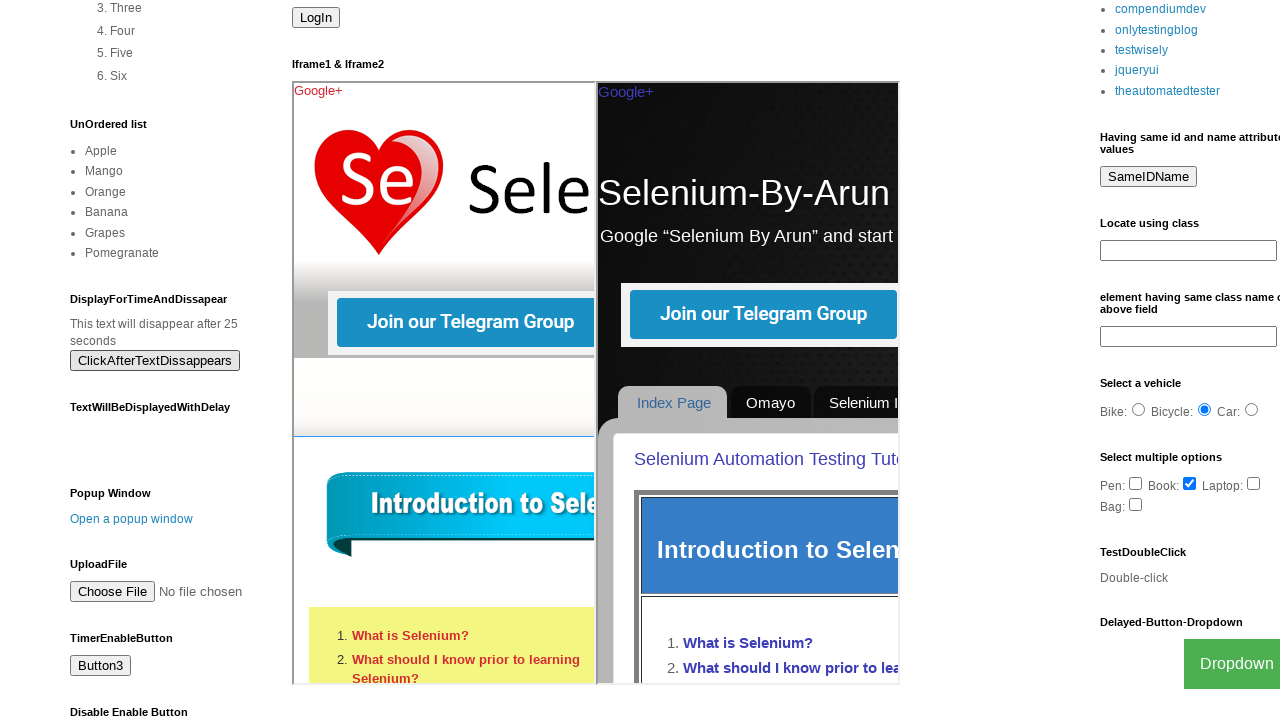

Waited 2 seconds for alert to appear and be handled
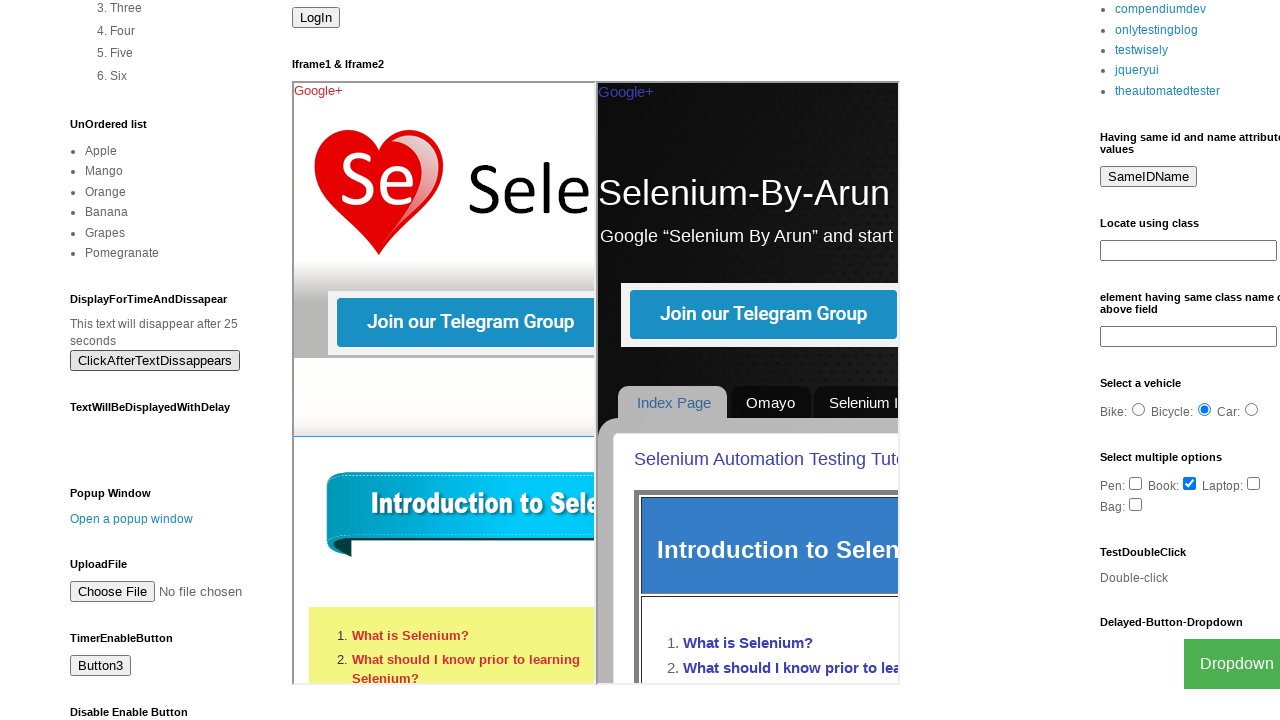

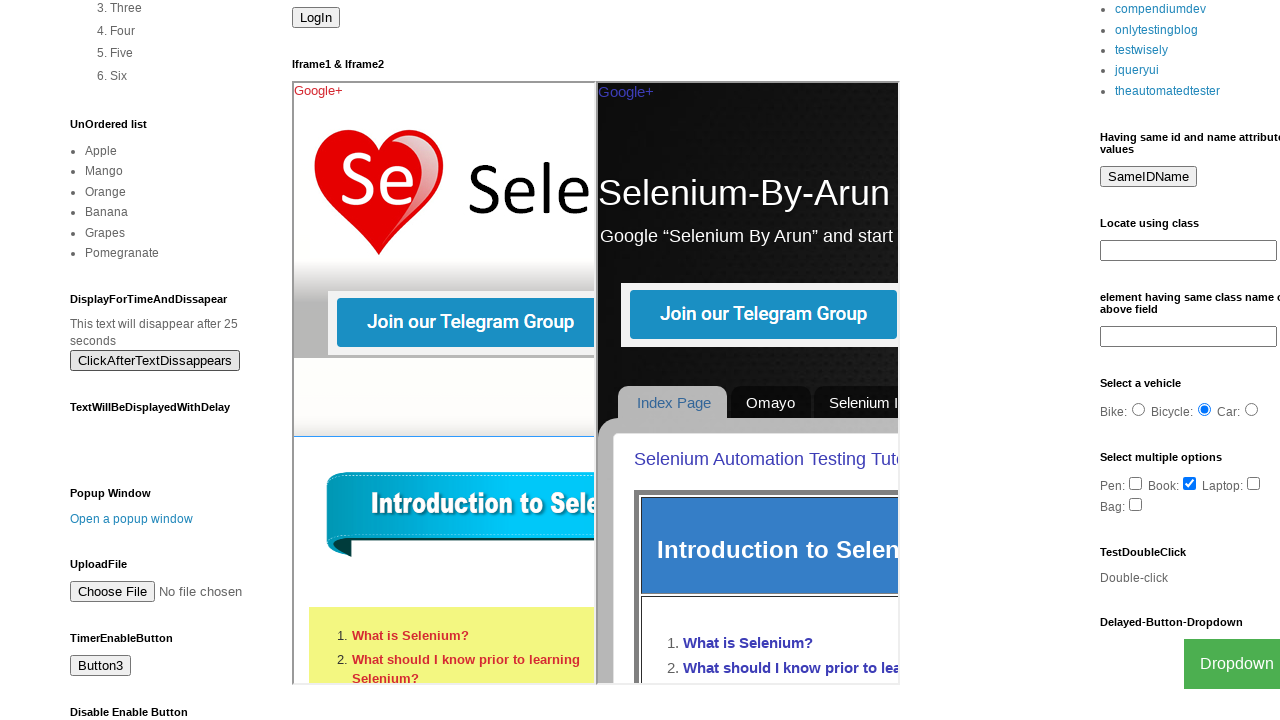